Tests AngularJS form by clearing and filling firstName field

Starting URL: https://dgotlieb.github.io/AngularJS/main.html

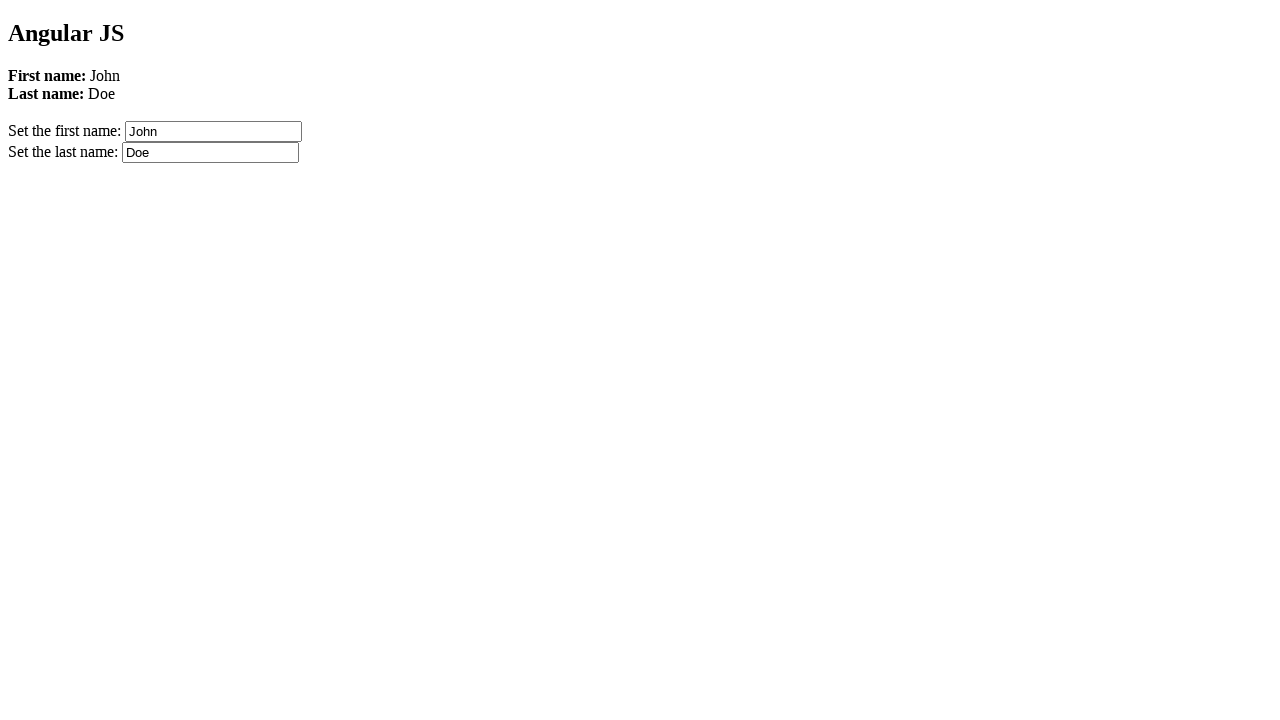

Waited for page to load with networkidle state
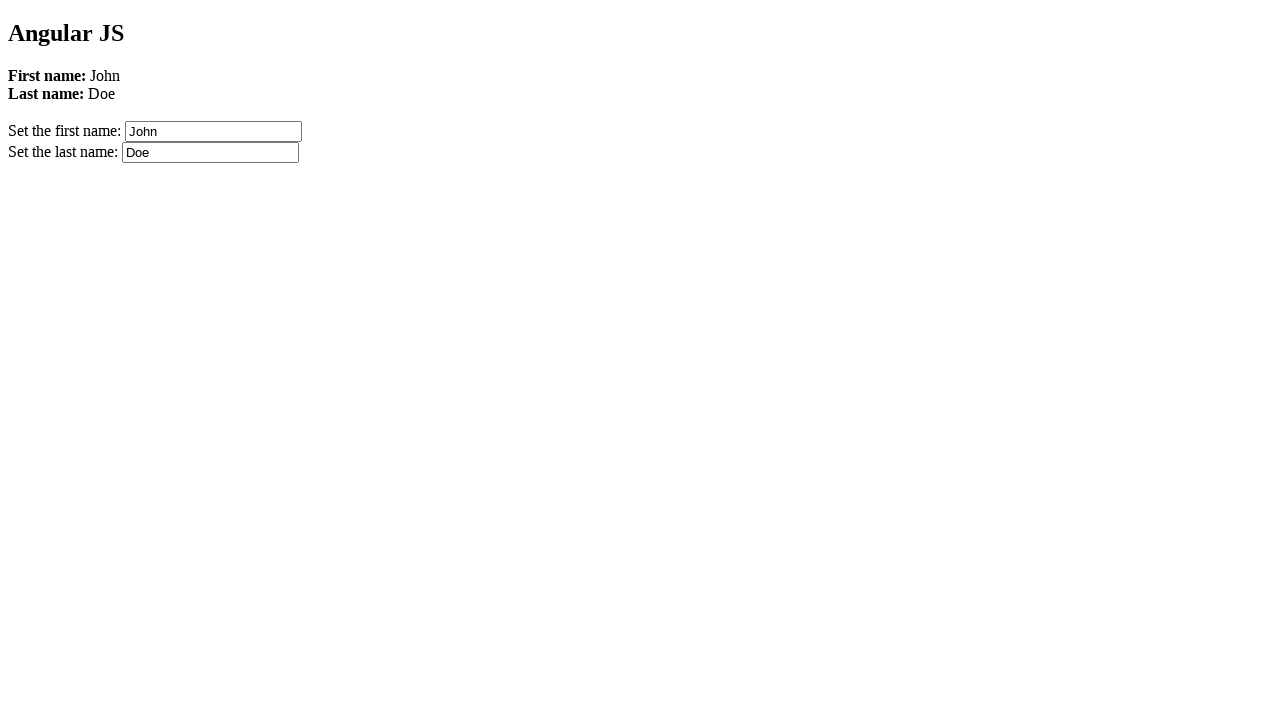

Located firstName input field
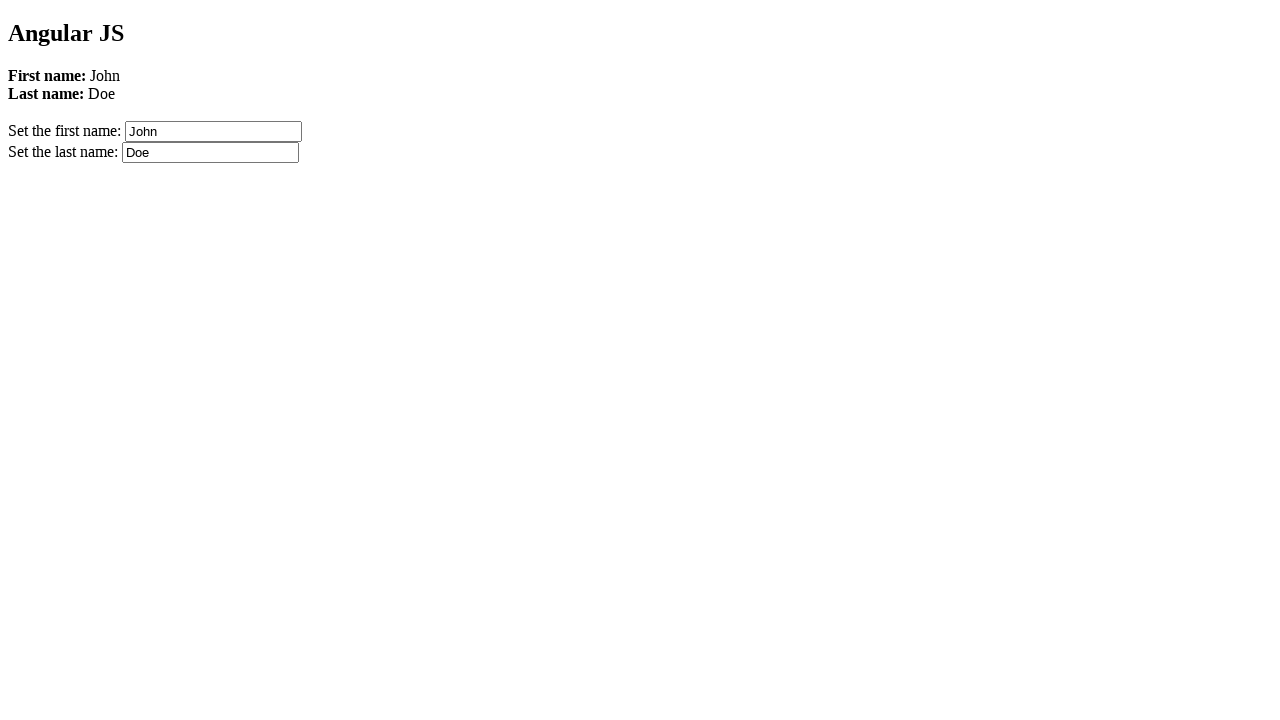

Cleared the firstName input field on input[ng-model='firstName']
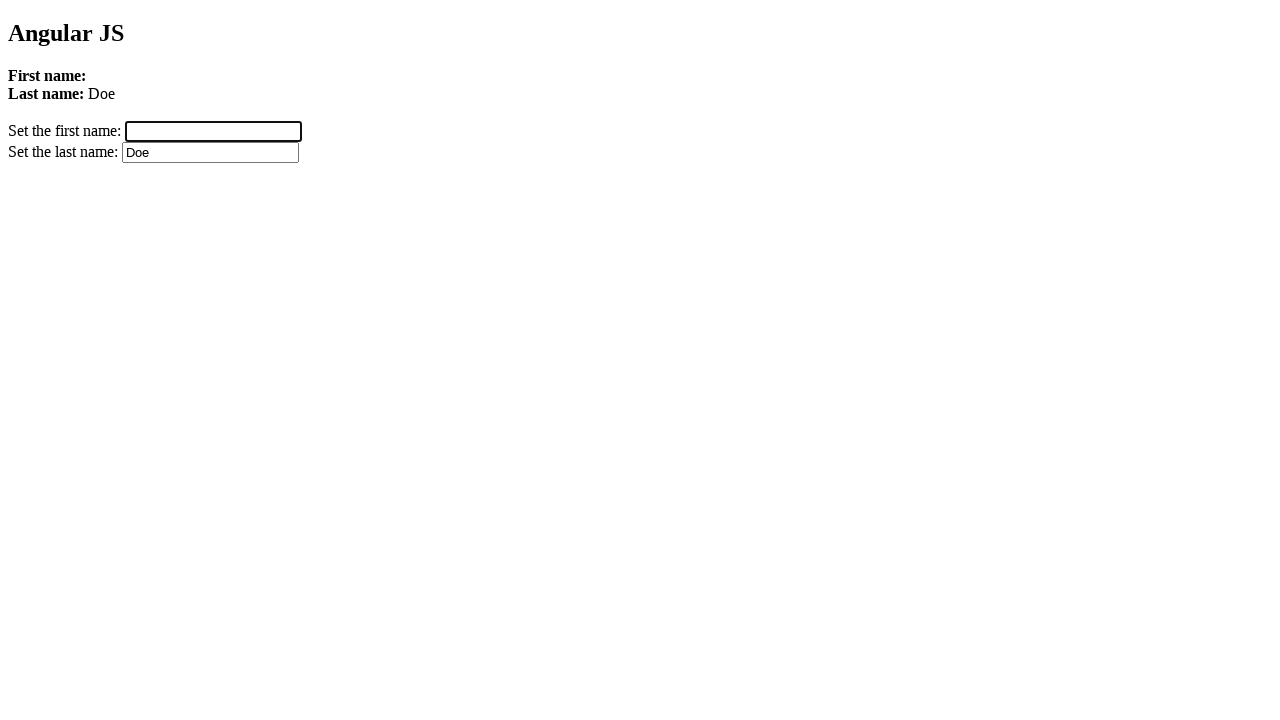

Filled firstName field with 'Daniel' on input[ng-model='firstName']
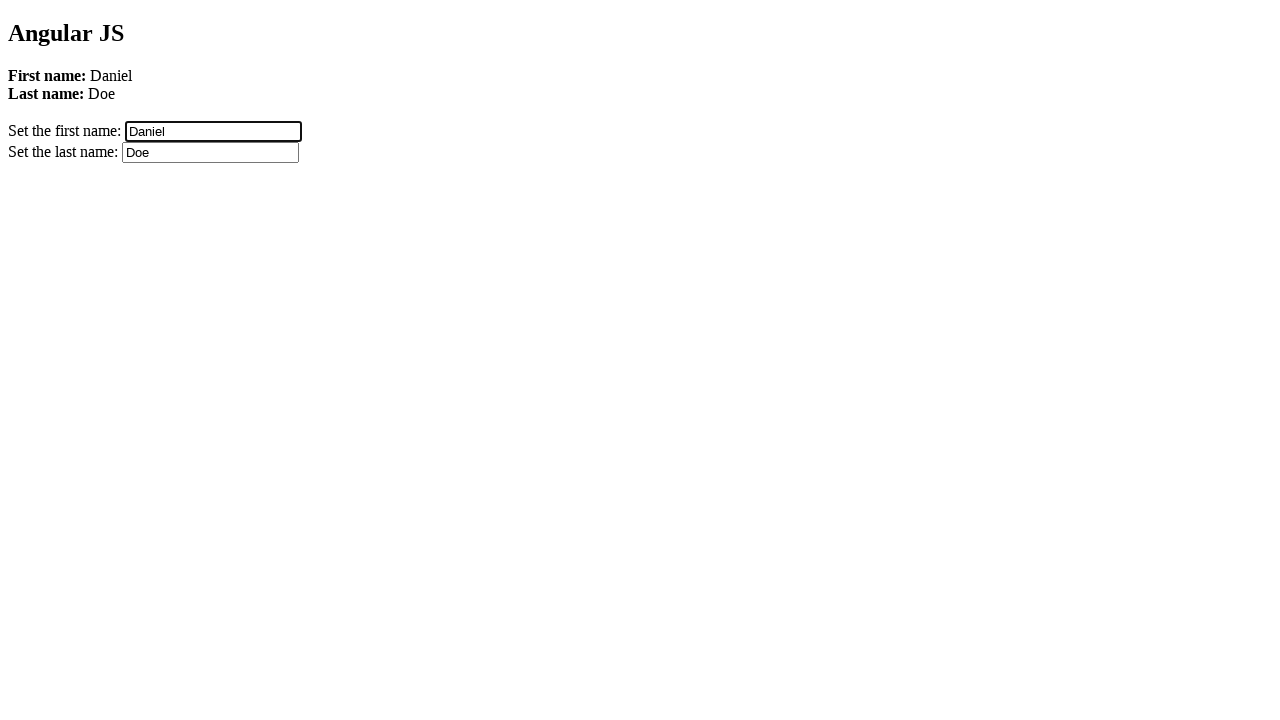

Verified firstName field value equals 'Daniel'
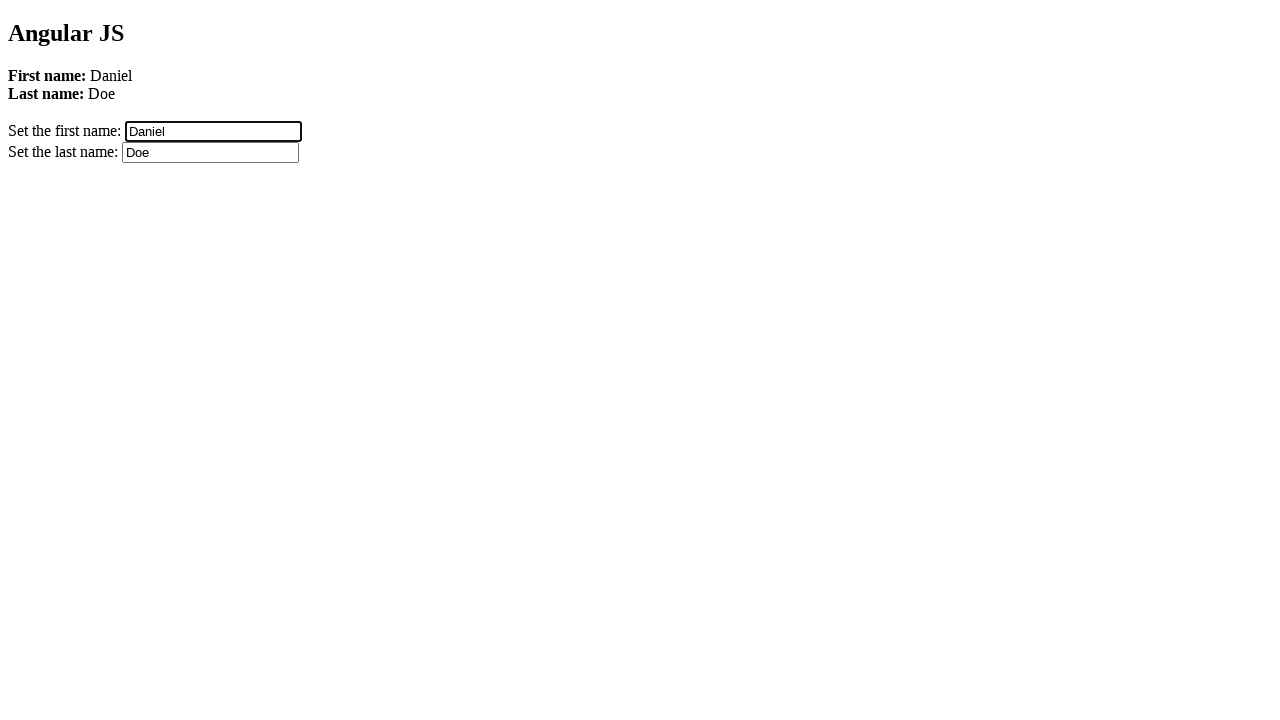

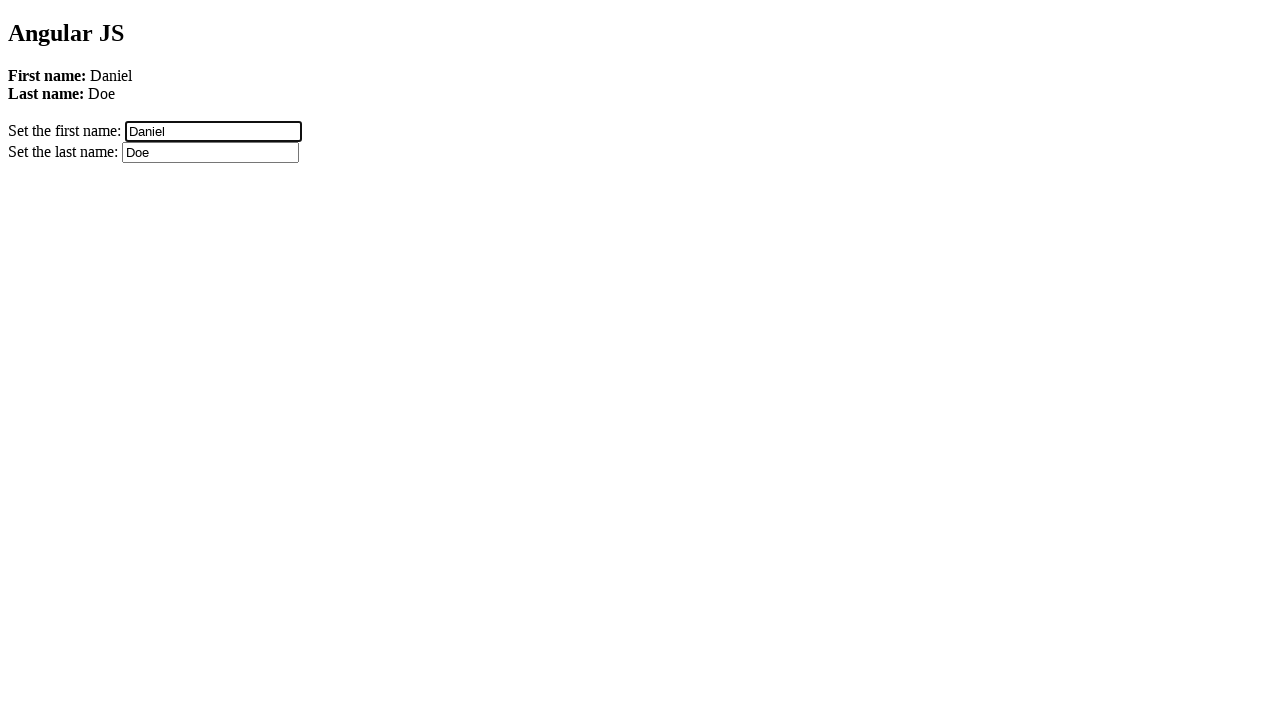